Tests link text locator by clicking on the Registro link

Starting URL: https://seleniumjavalocators.neocities.org/

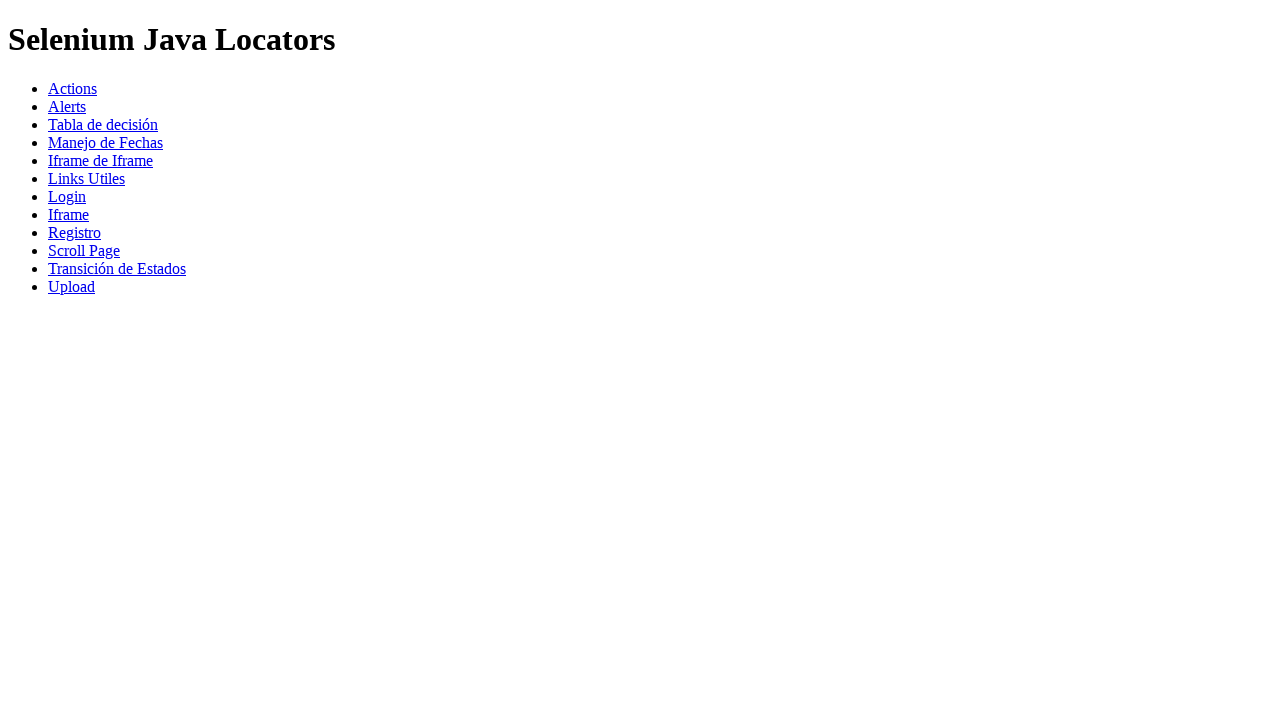

Clicked on Registro link using link text locator at (74, 232) on a:text('Registro')
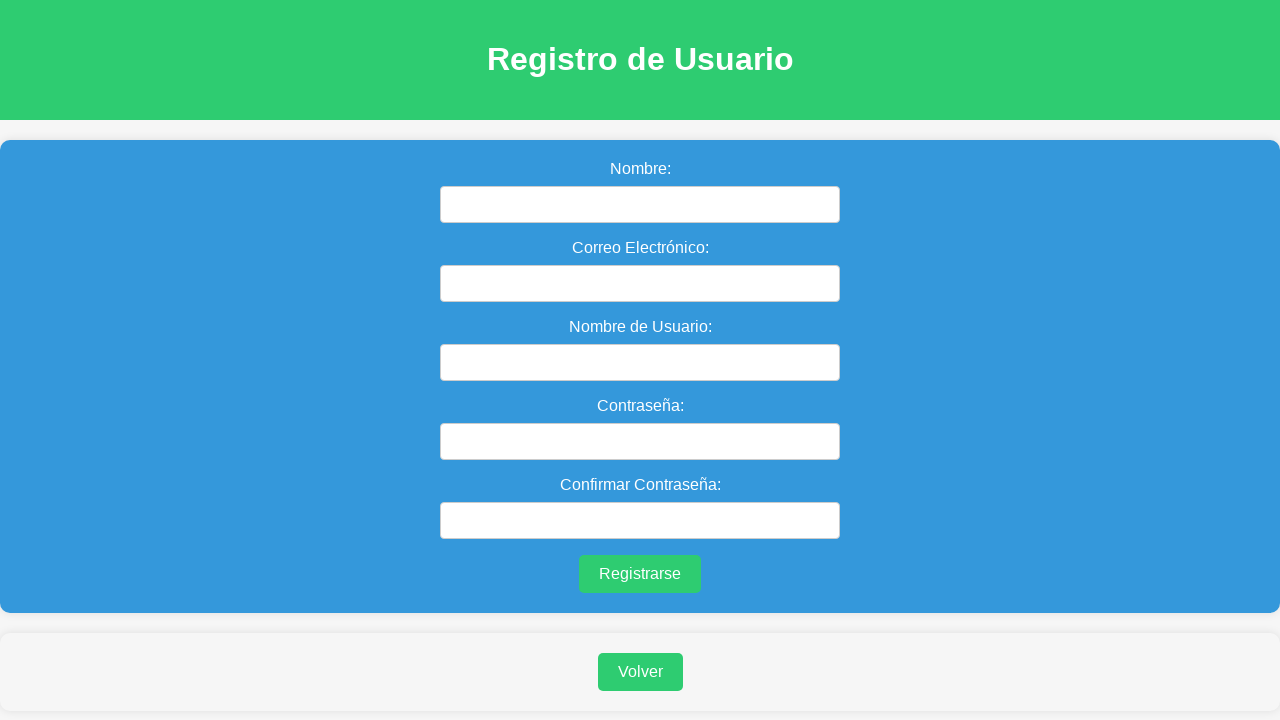

Title element loaded after clicking Registro link
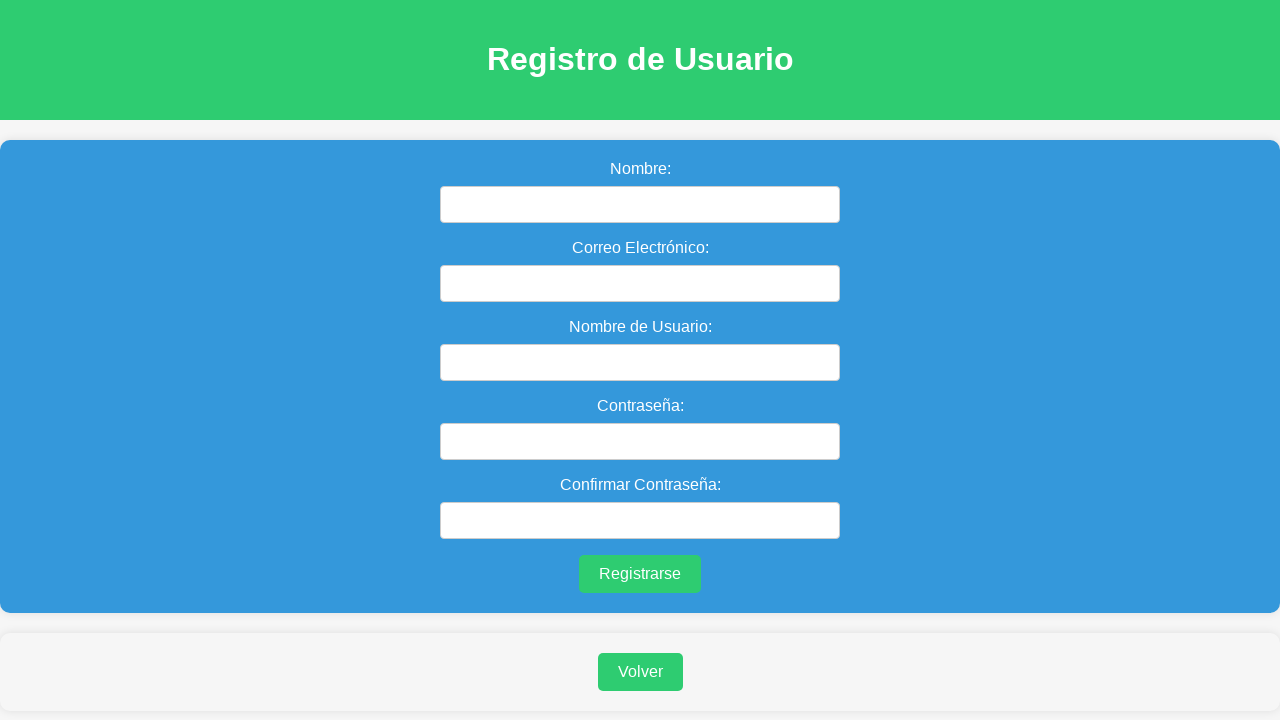

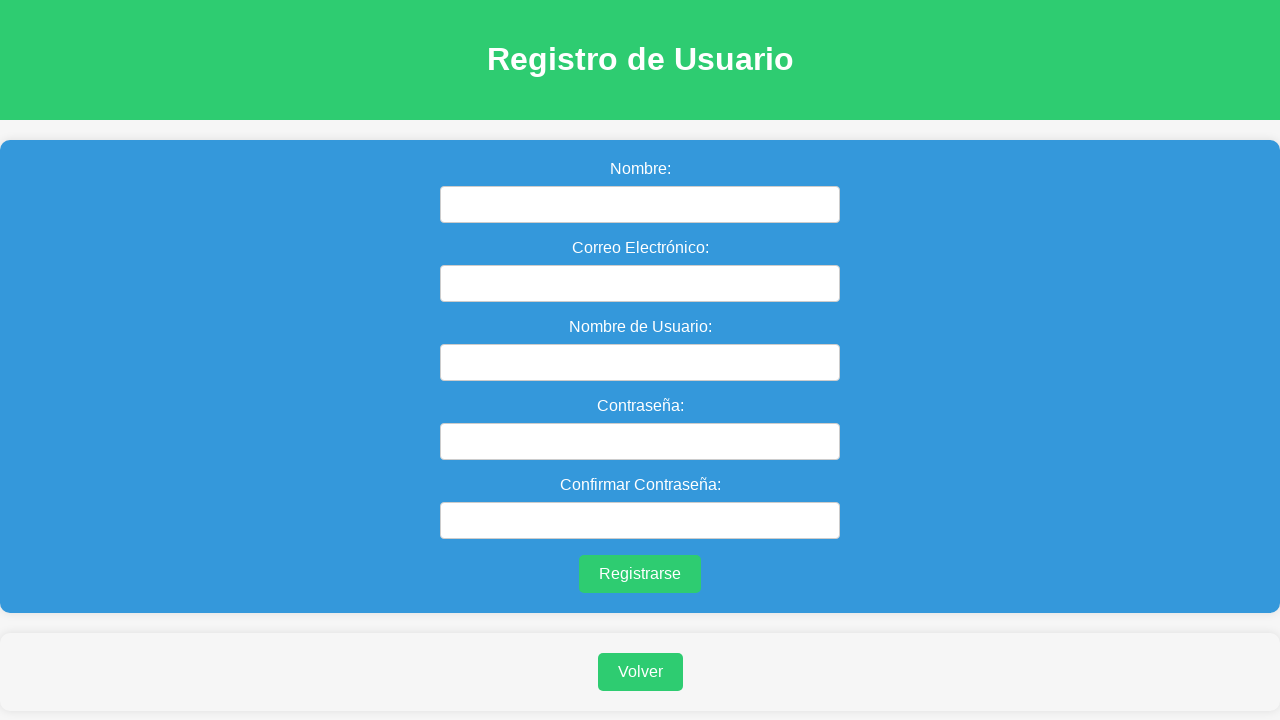